Navigates to a YouTube channel page and waits for the YouTube logo element to be visible

Starting URL: https://www.youtube.com/@testerstalk

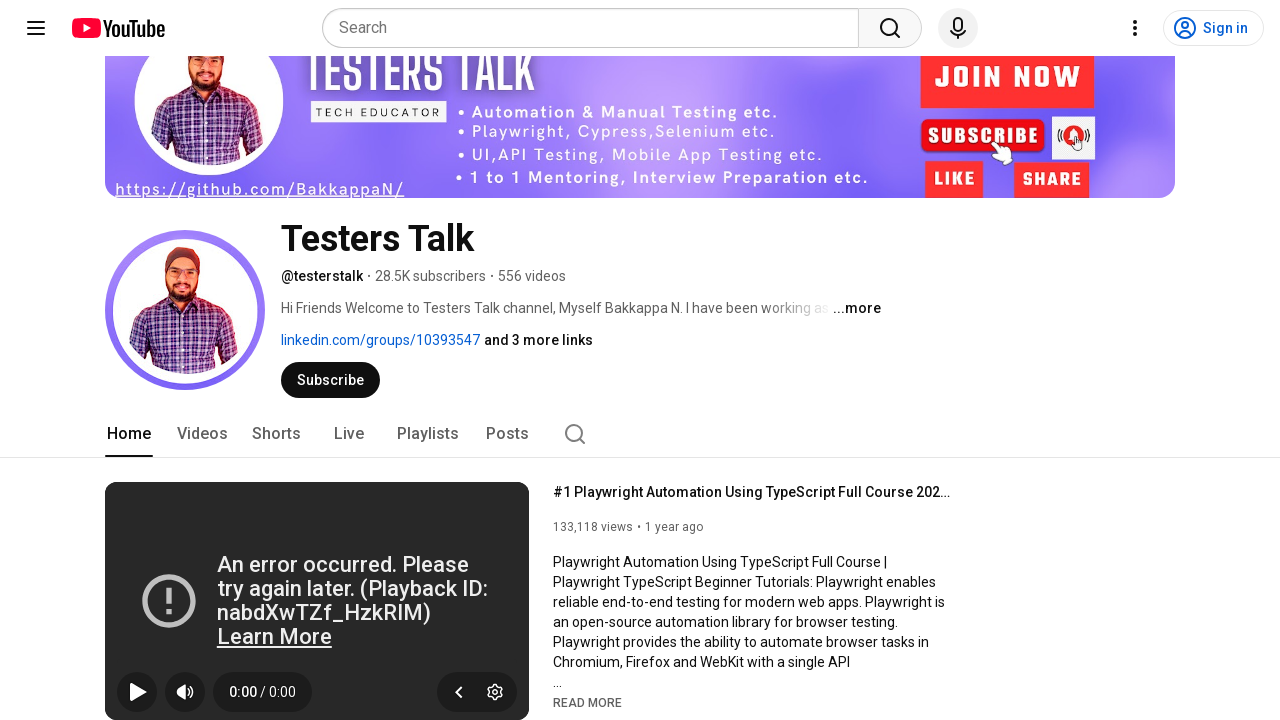

Navigated to YouTube channel page https://www.youtube.com/@testerstalk
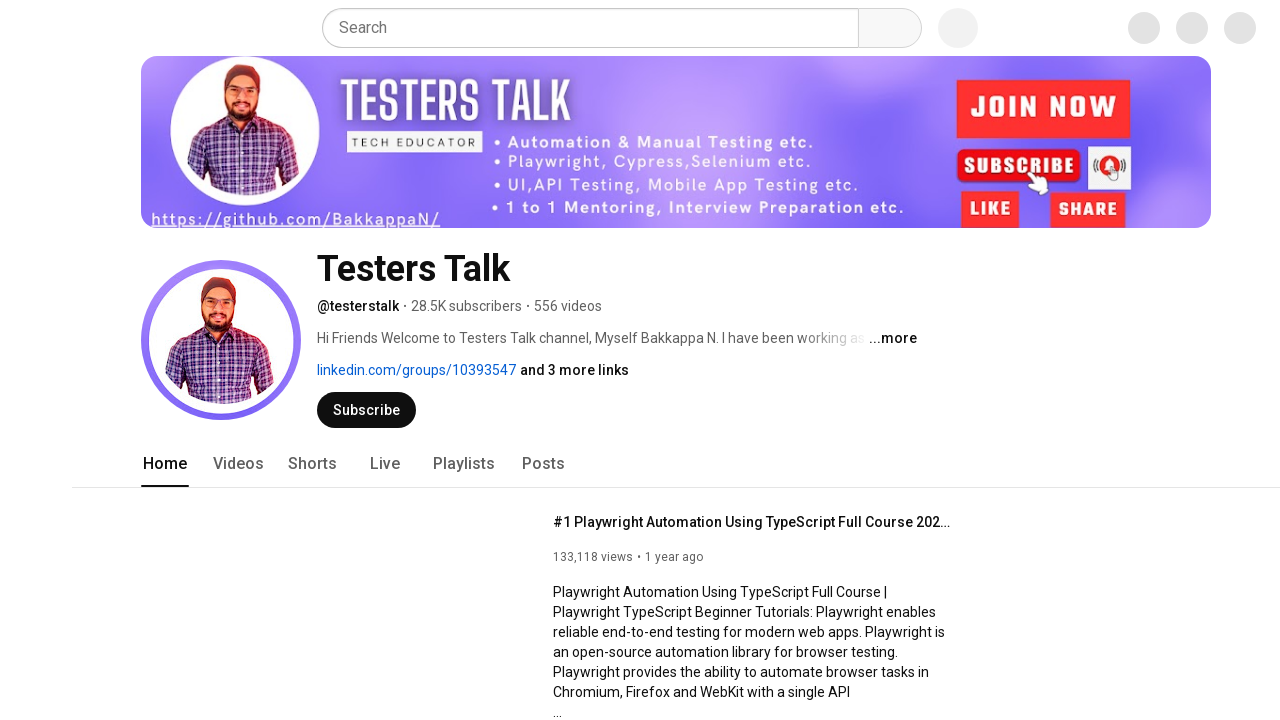

YouTube logo element became visible
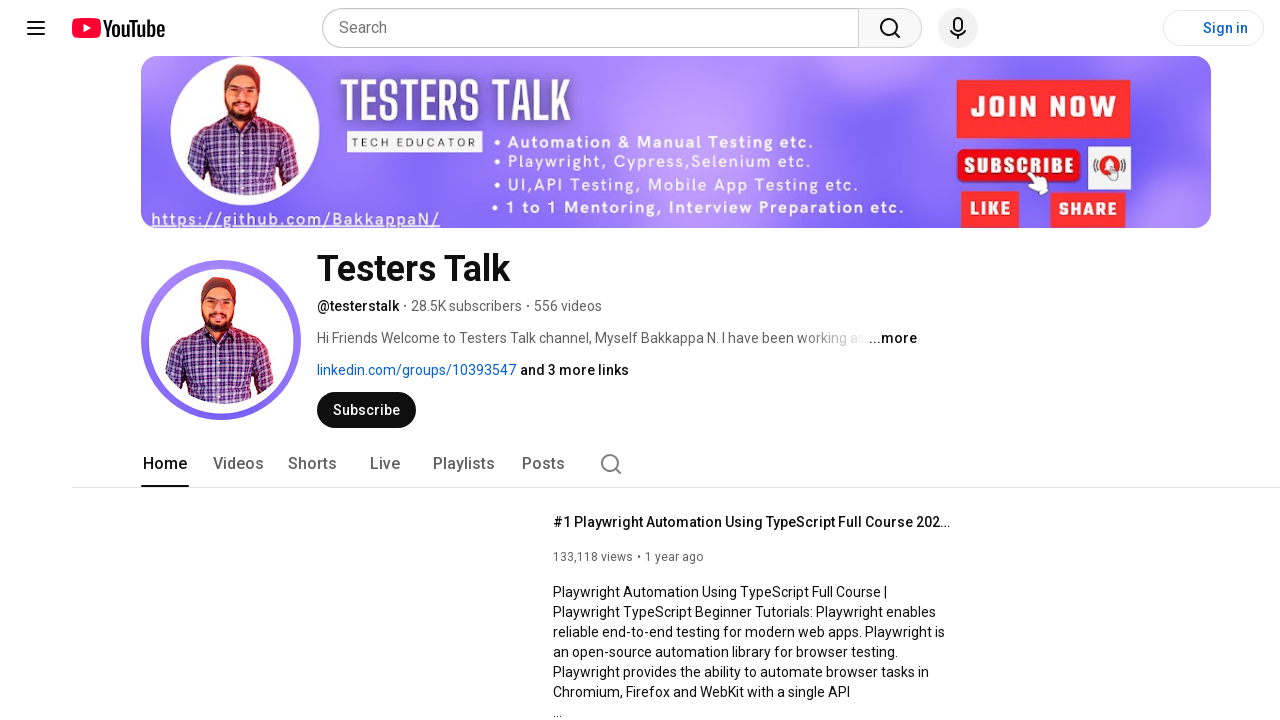

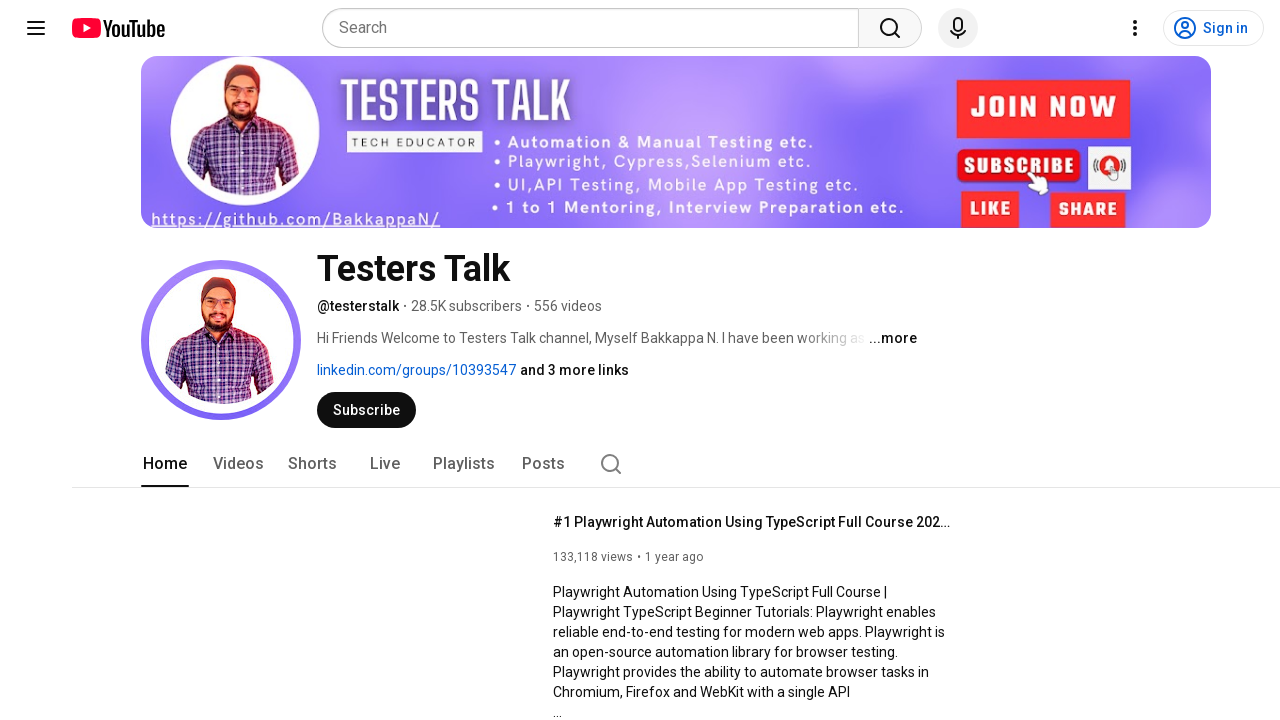